Tests drag and drop functionality by dragging an element and dropping it onto a target element within an iframe

Starting URL: https://jqueryui.com/droppable/

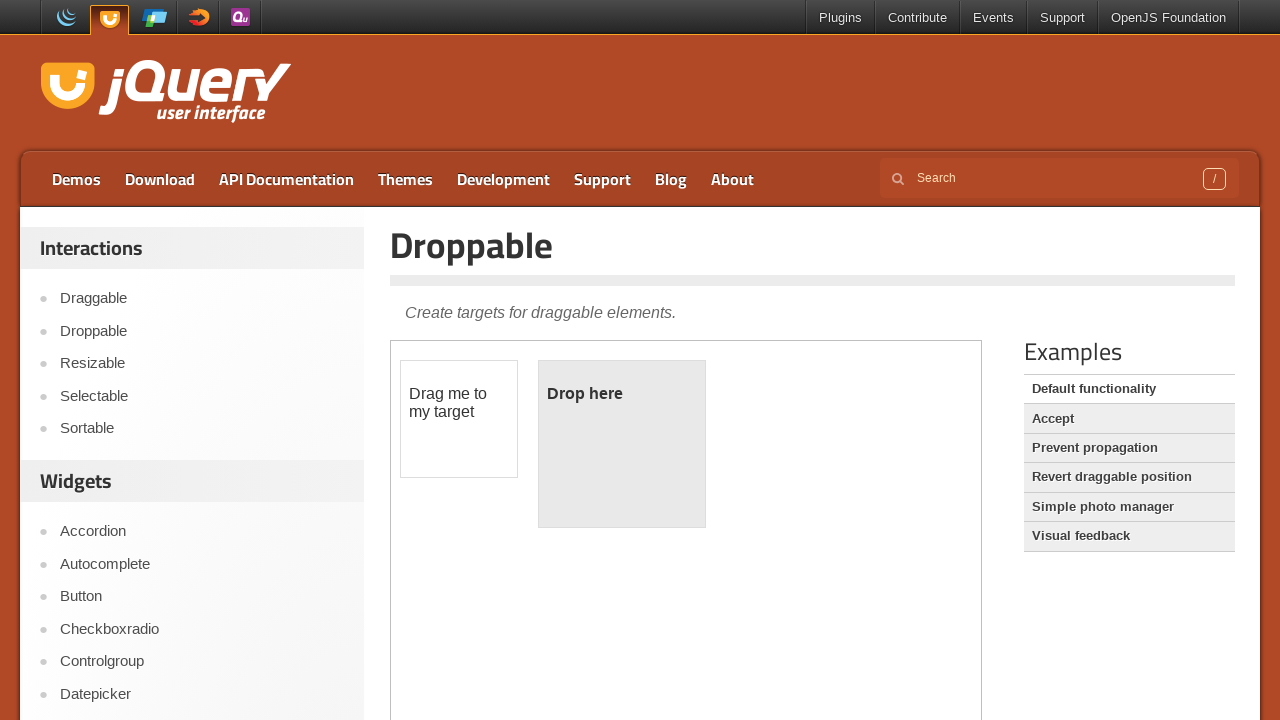

Located the iframe containing the drag and drop demo
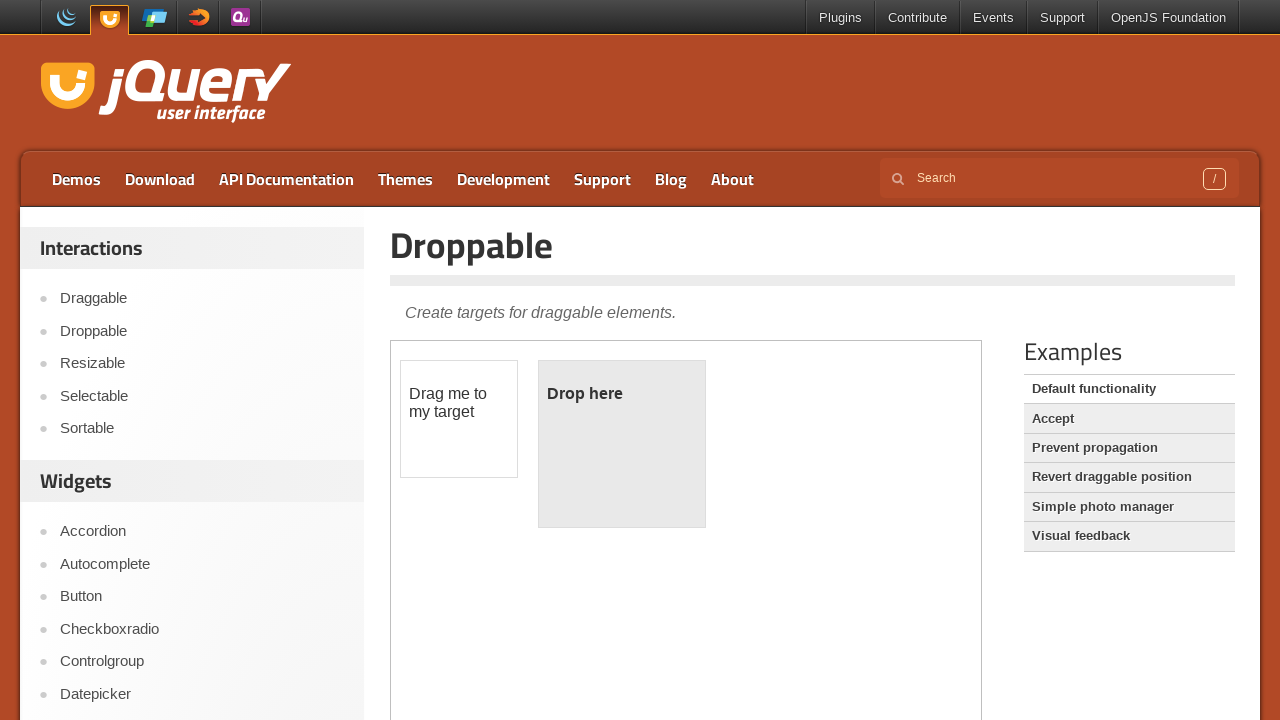

Located the draggable element within the iframe
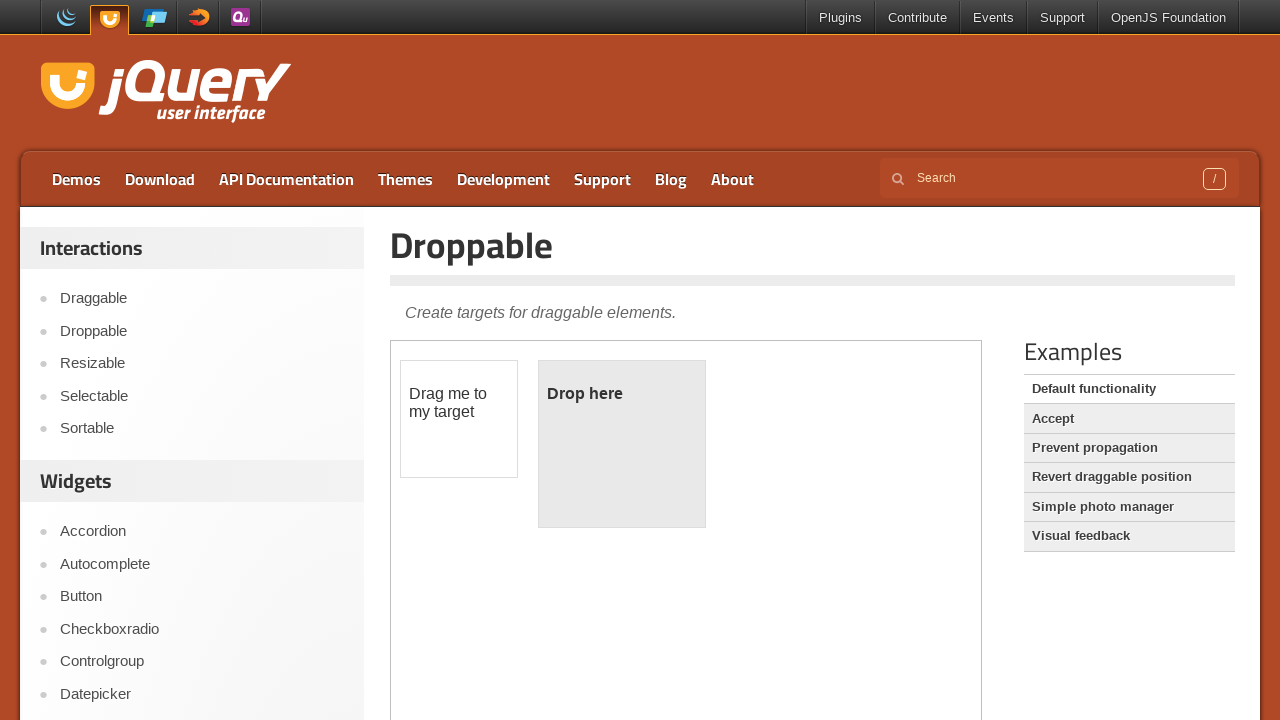

Located the droppable target element within the iframe
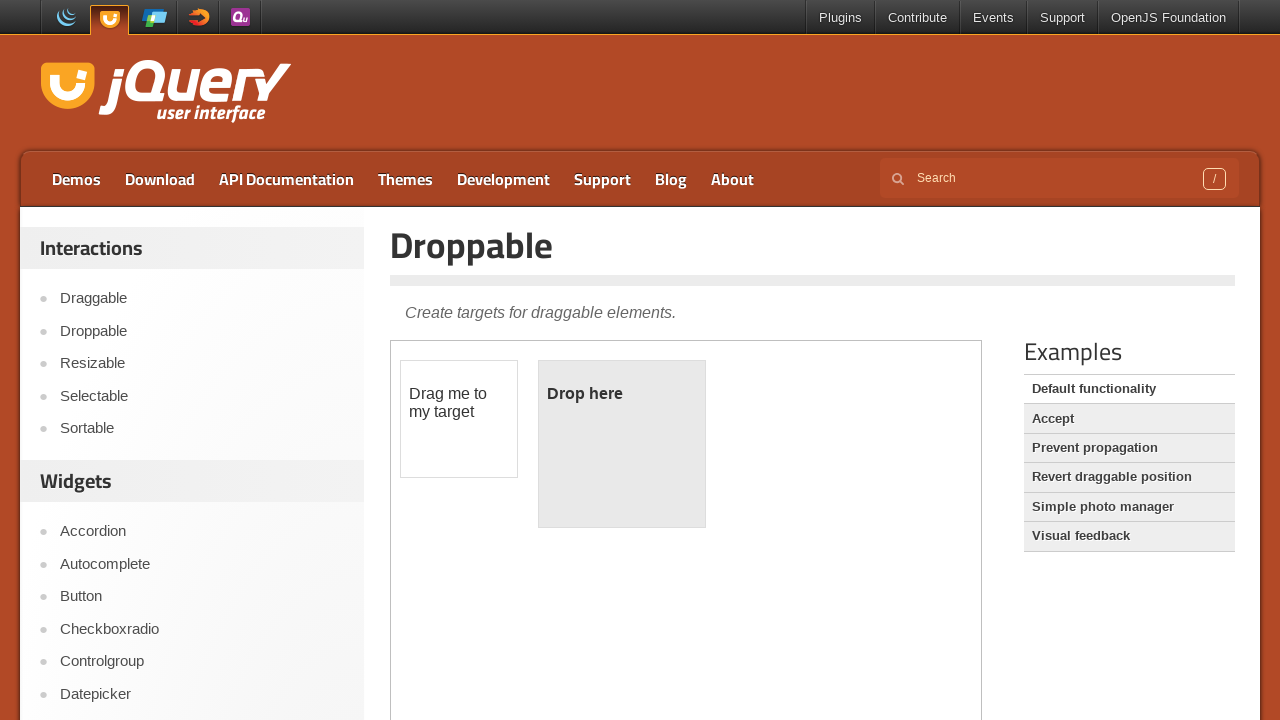

Dragged the draggable element and dropped it onto the droppable target at (622, 444)
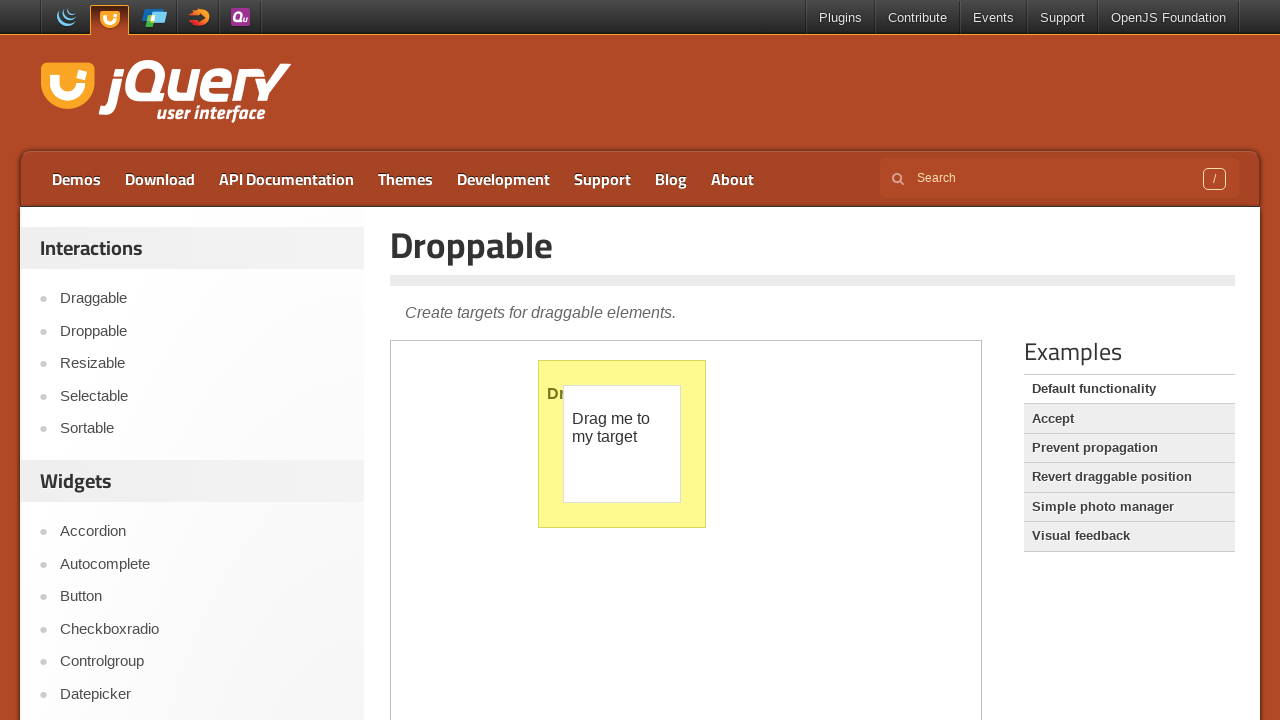

Waited 2 seconds to observe the drag and drop result
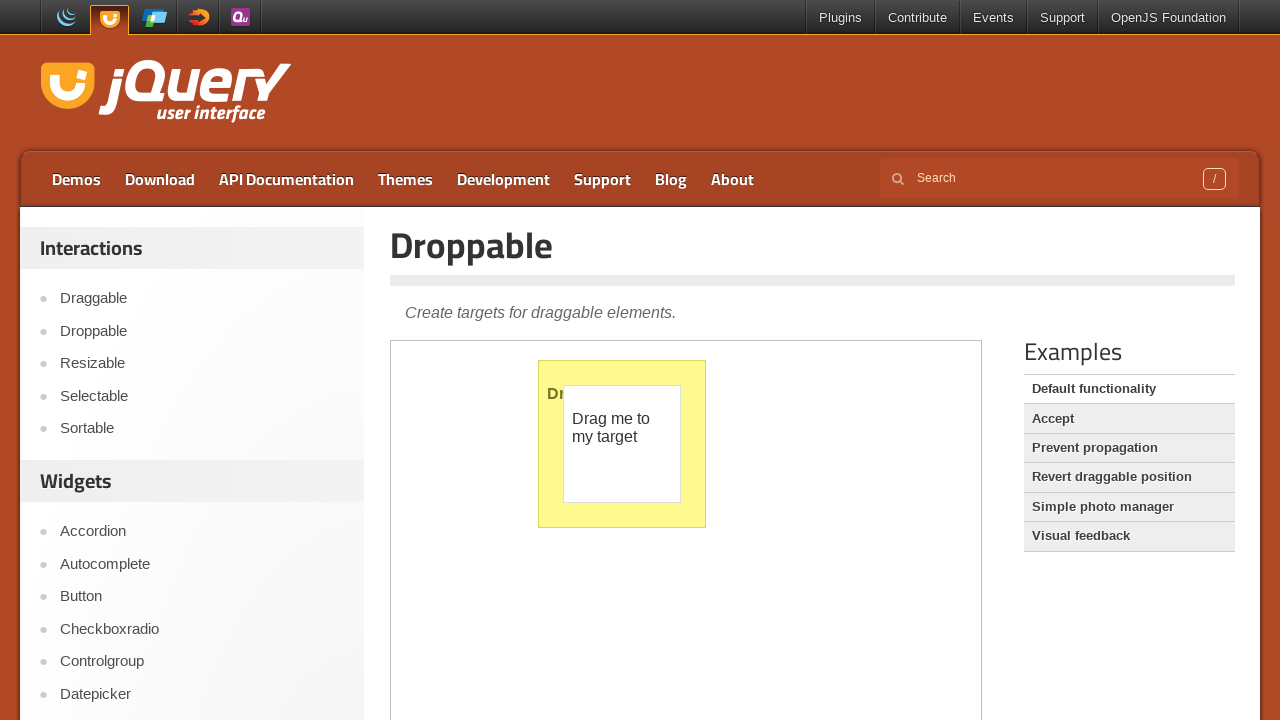

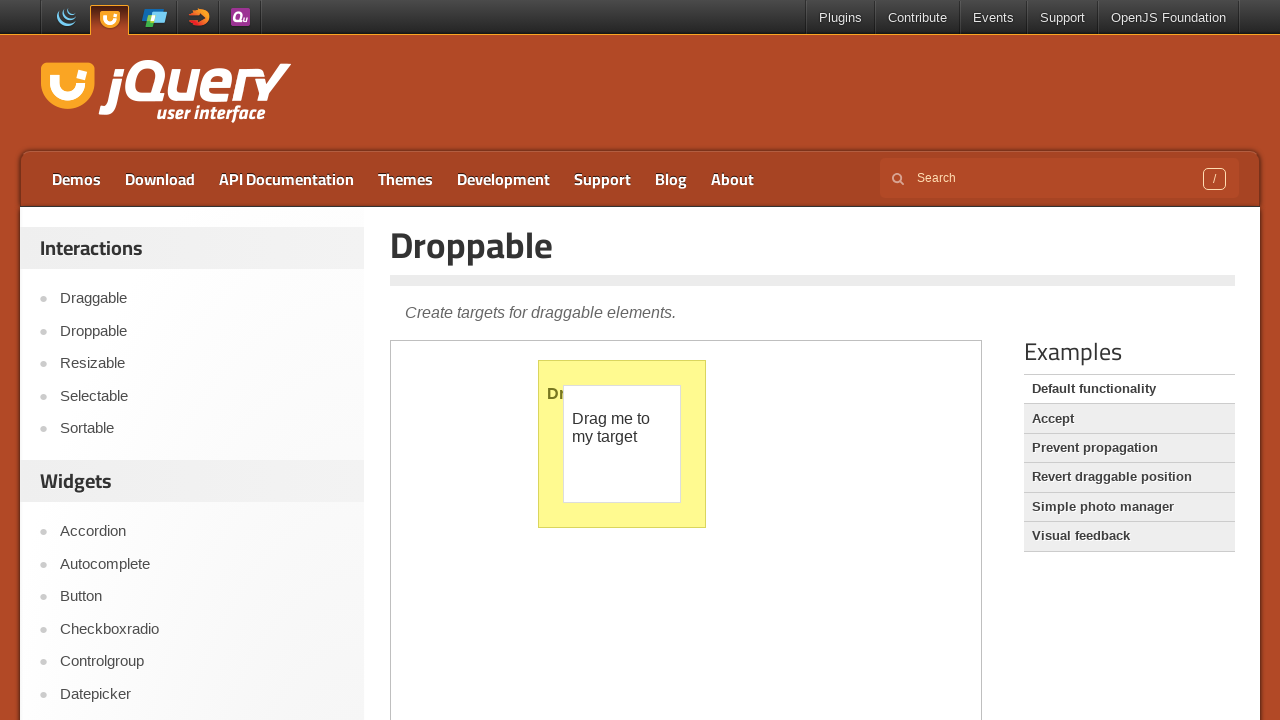